Tests clicking on Attractions category link

Starting URL: https://www.navigator.ba

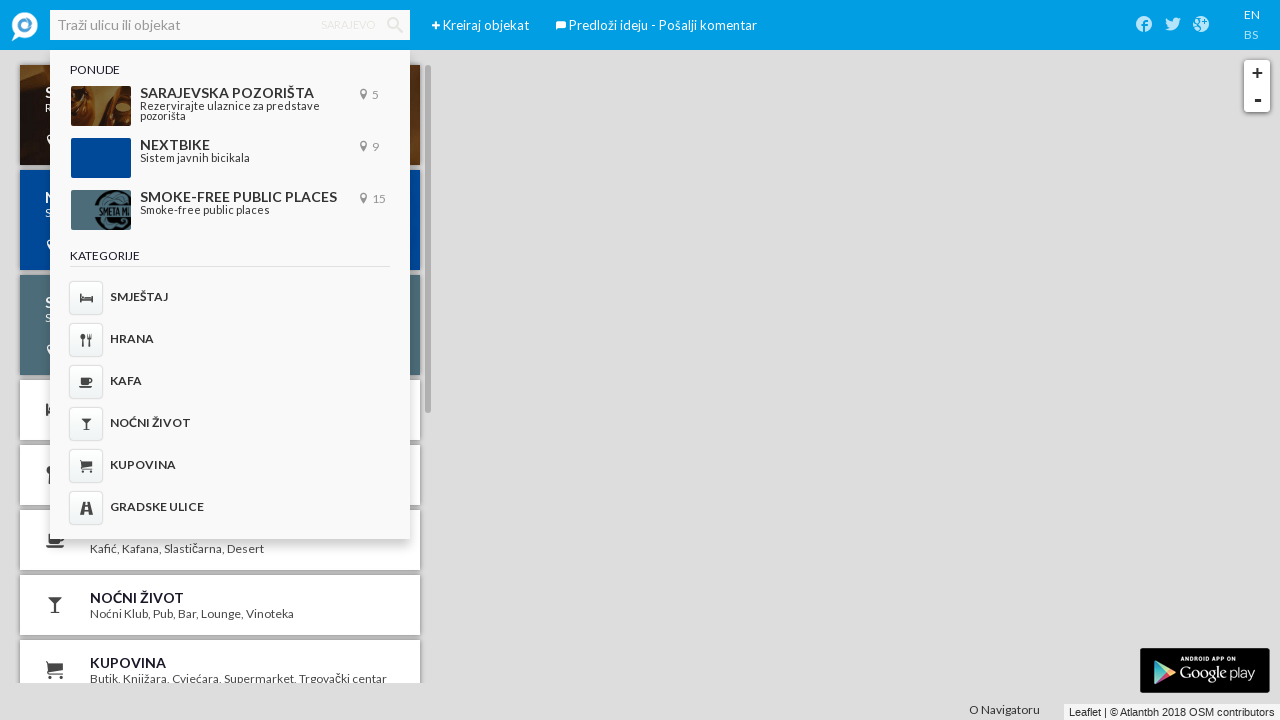

Clicked on Attractions category link at (220, 653) on a[href='#/categories/attractions']
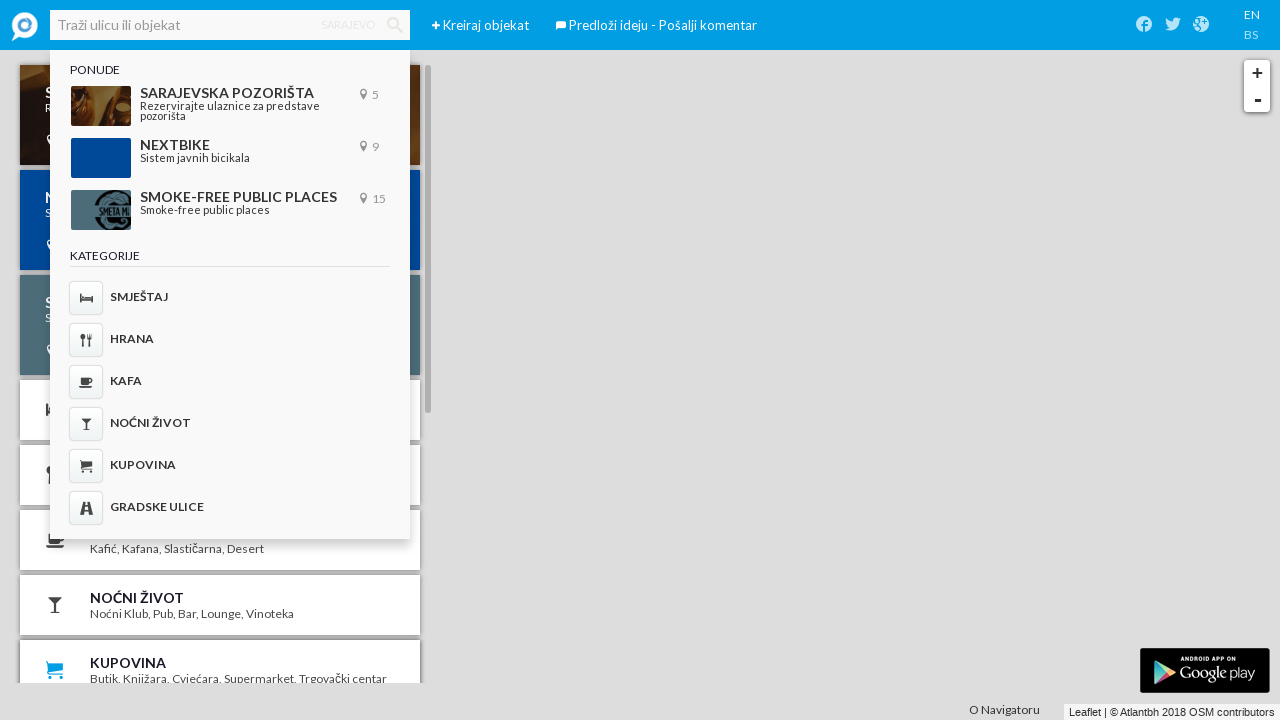

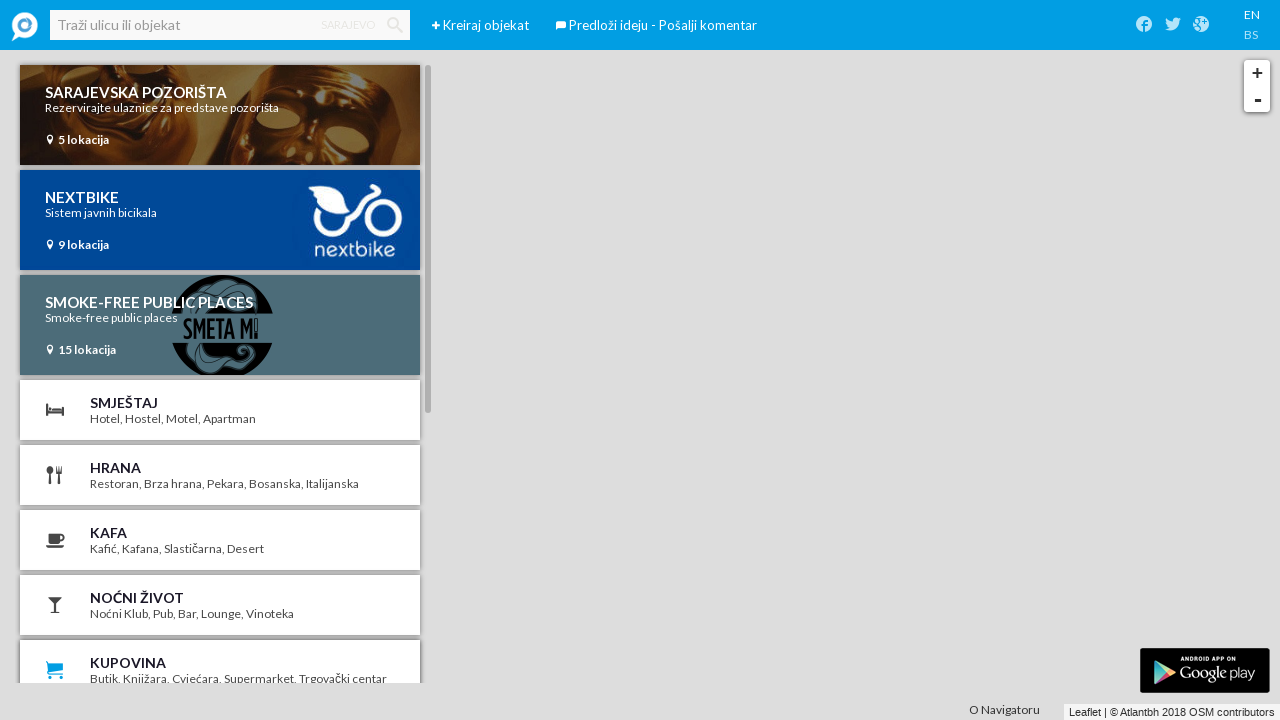